Navigates to Oscar winning films page and clicks through different year filters to view film data for each year

Starting URL: https://www.scrapethissite.com/pages/

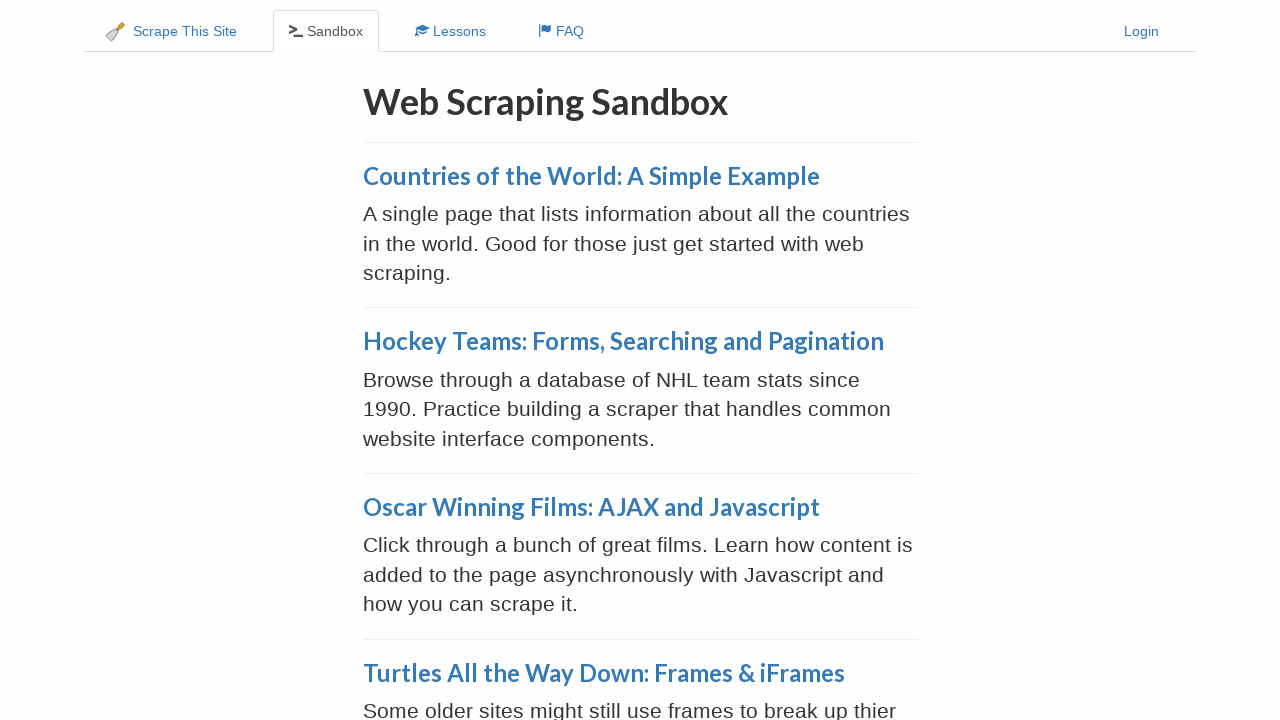

Clicked on Oscar Winning Films: AJAX and Javascript link at (591, 507) on xpath=//a[text()='Oscar Winning Films: AJAX and Javascript']
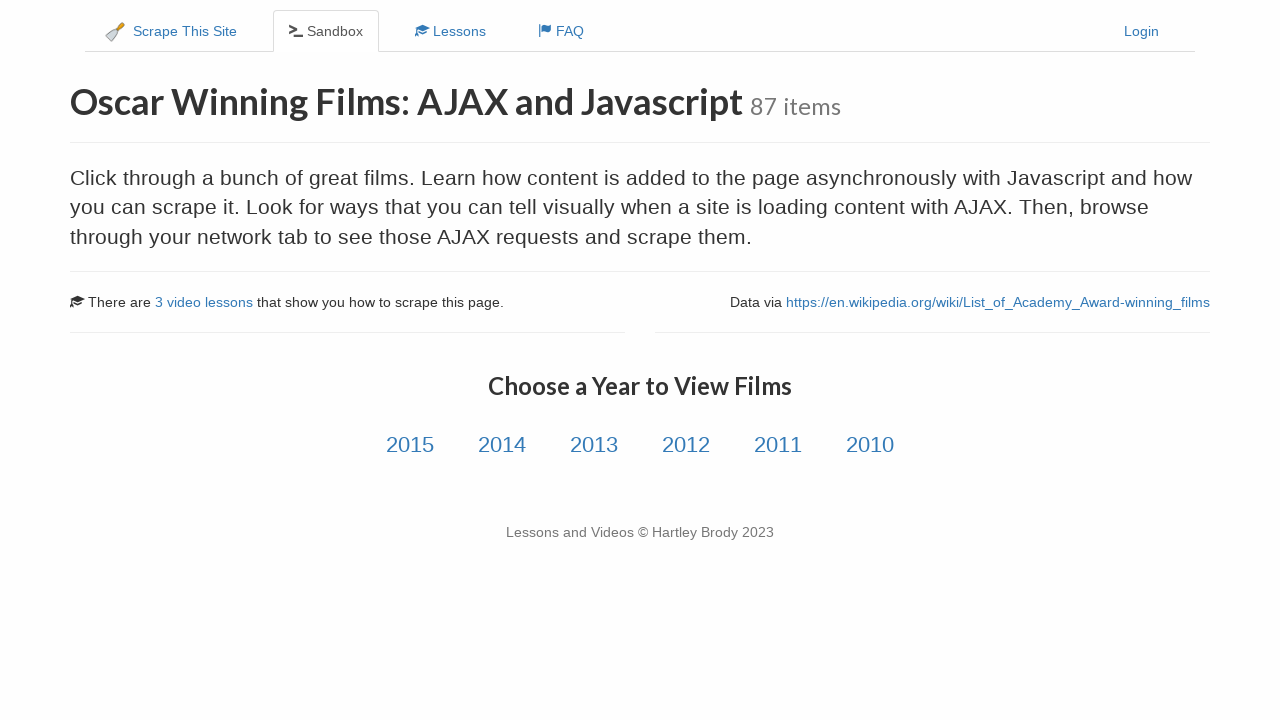

Waited for Oscar Winning Films page to load
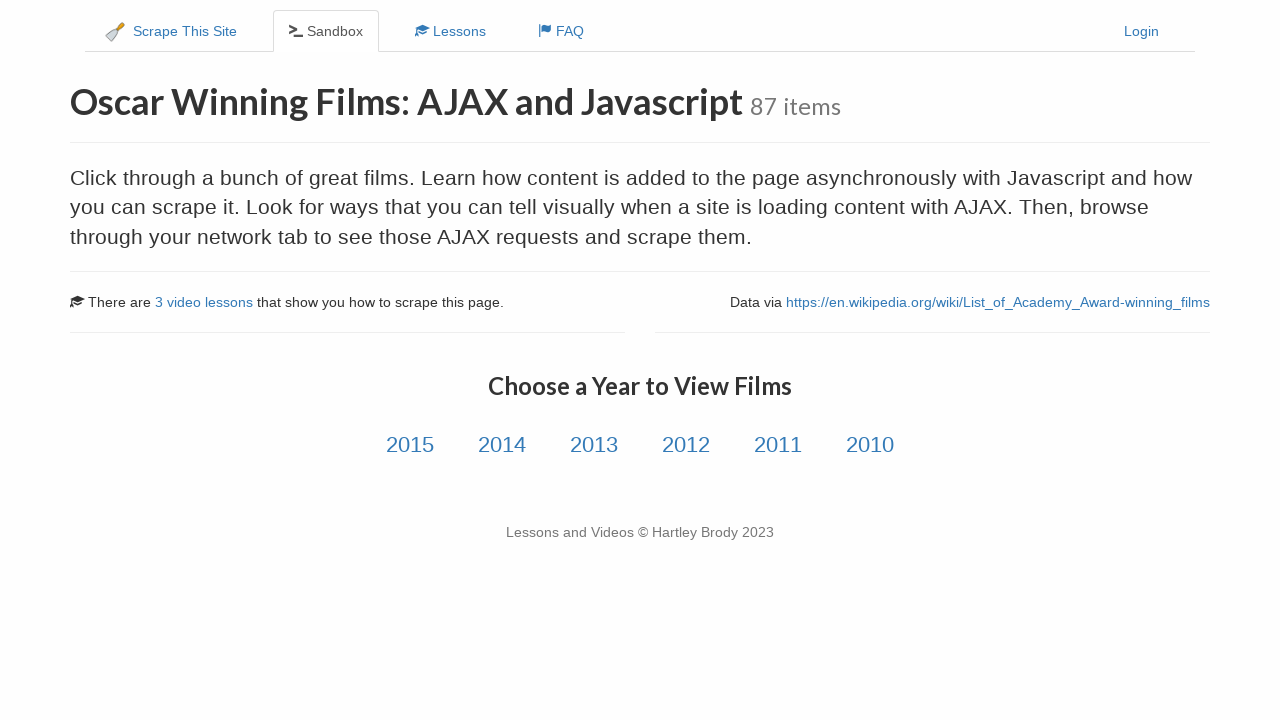

Clicked on year filter for 2015 at (410, 445) on //a[@id='2015']
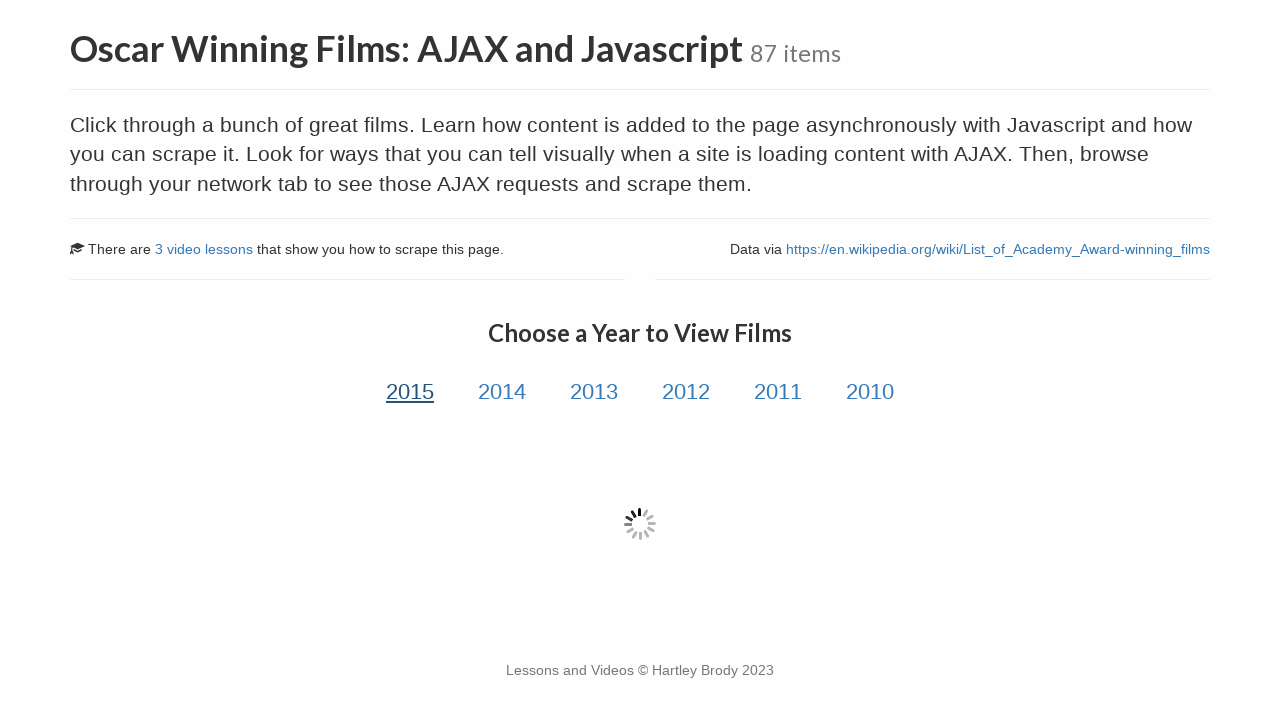

Film data loaded for year 2015
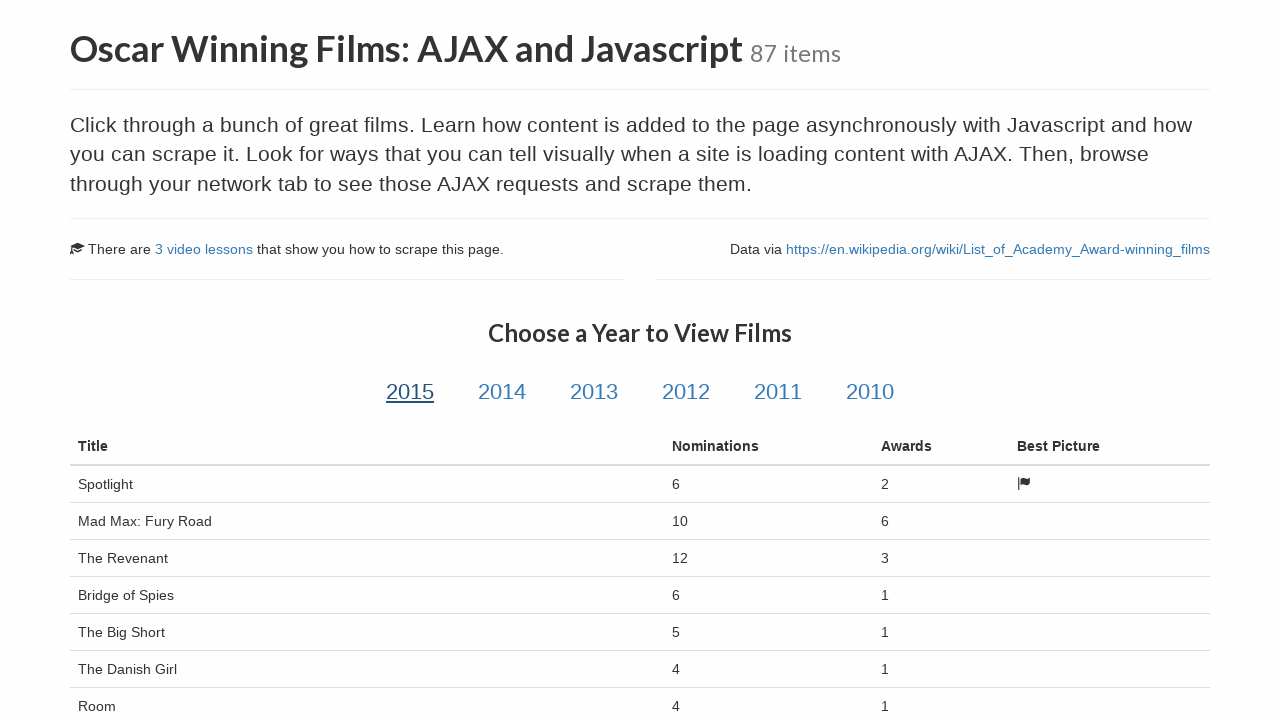

Clicked on year filter for 2014 at (502, 392) on //a[@id='2014']
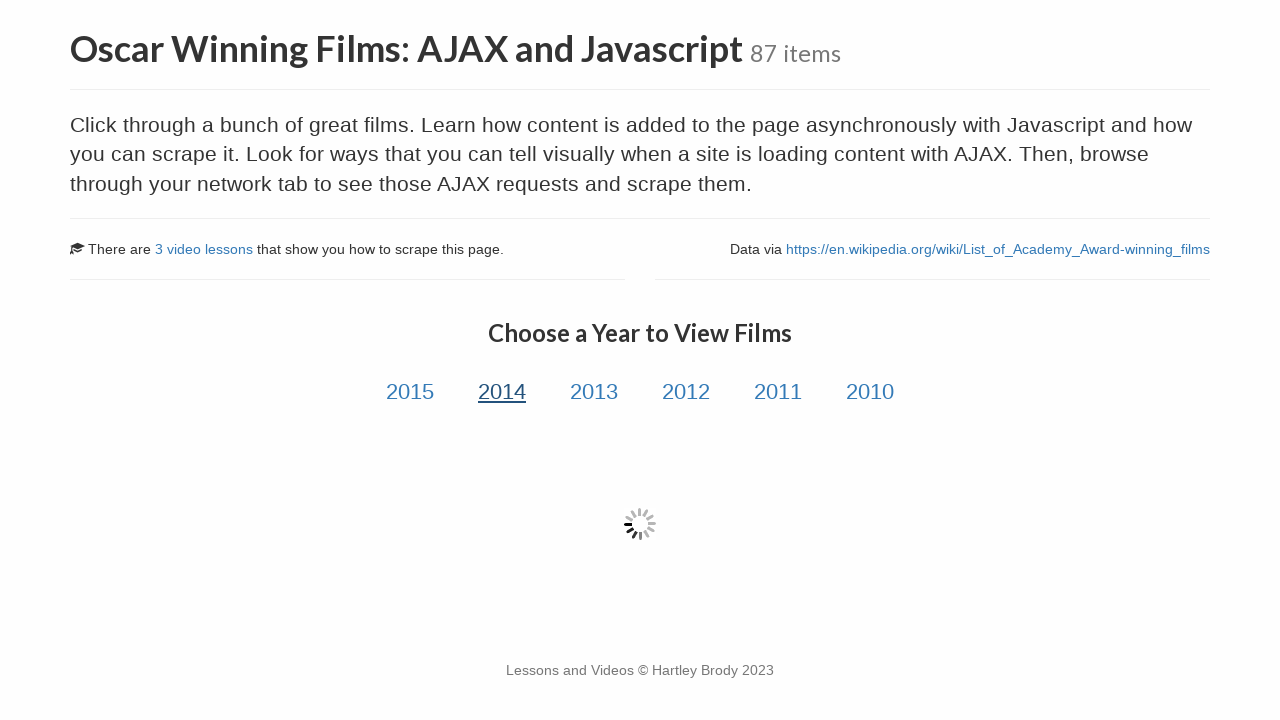

Film data loaded for year 2014
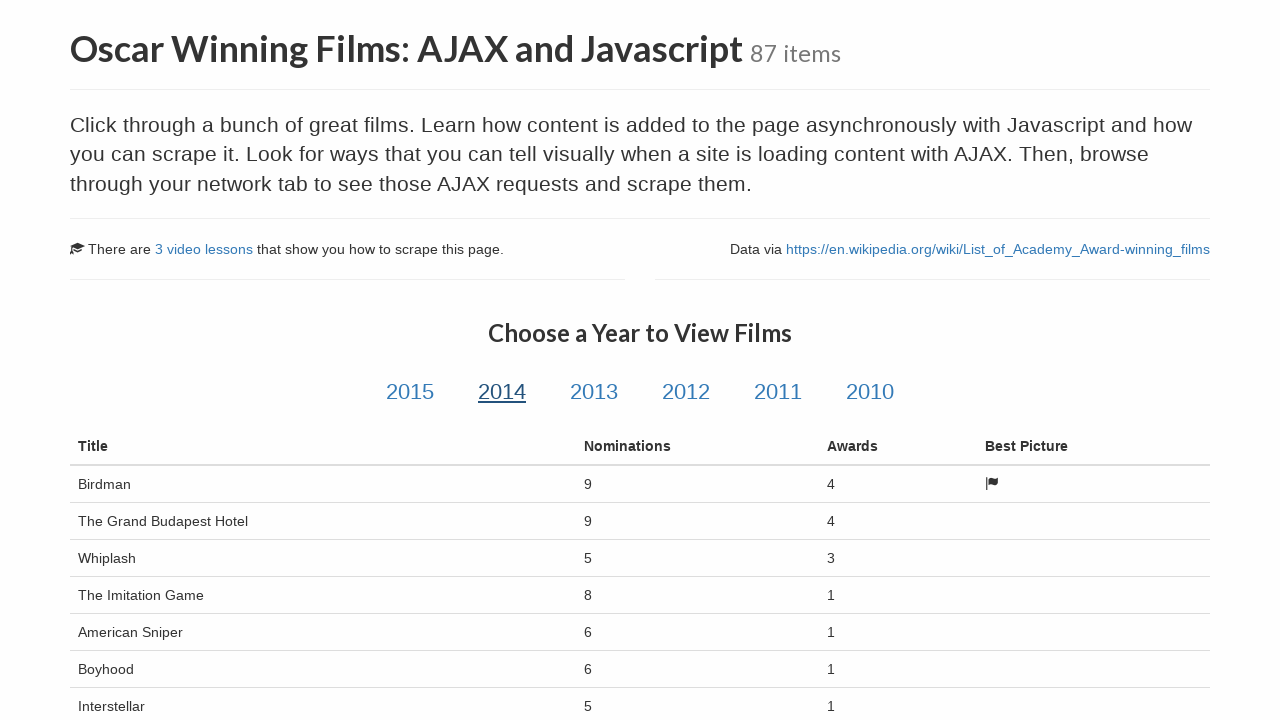

Clicked on year filter for 2013 at (594, 392) on //a[@id='2013']
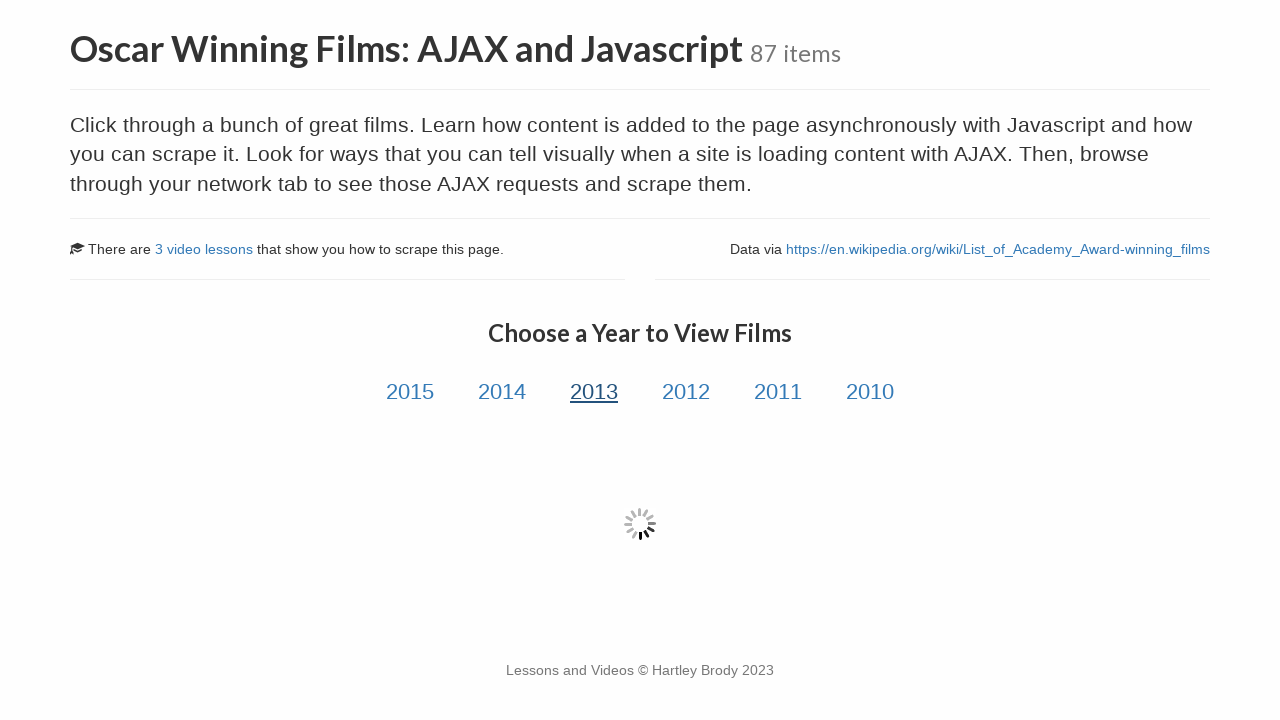

Film data loaded for year 2013
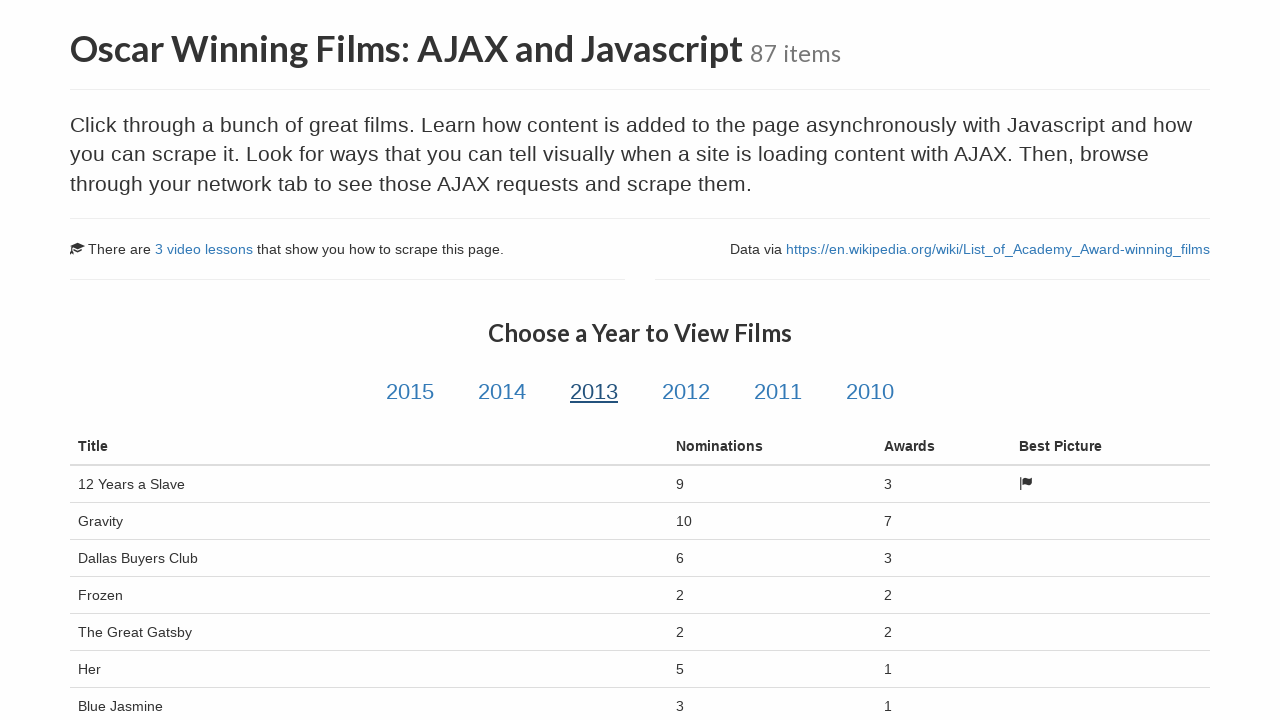

Clicked on year filter for 2012 at (686, 392) on //a[@id='2012']
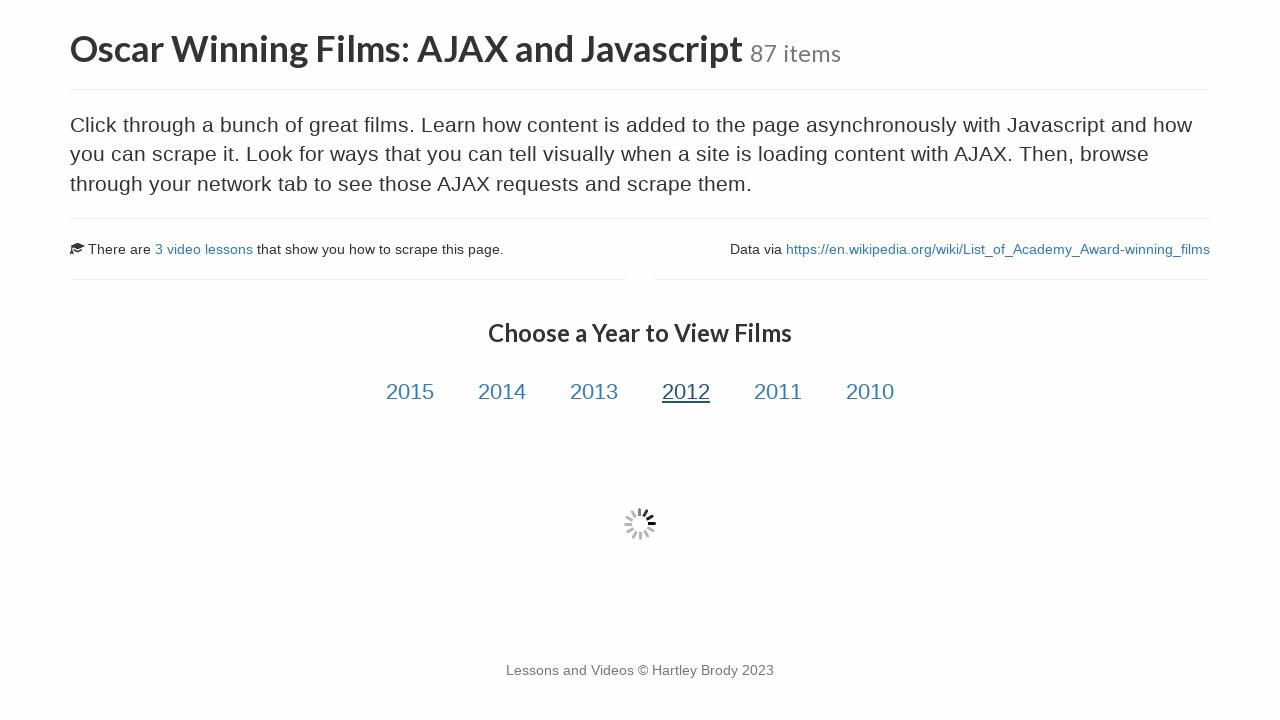

Film data loaded for year 2012
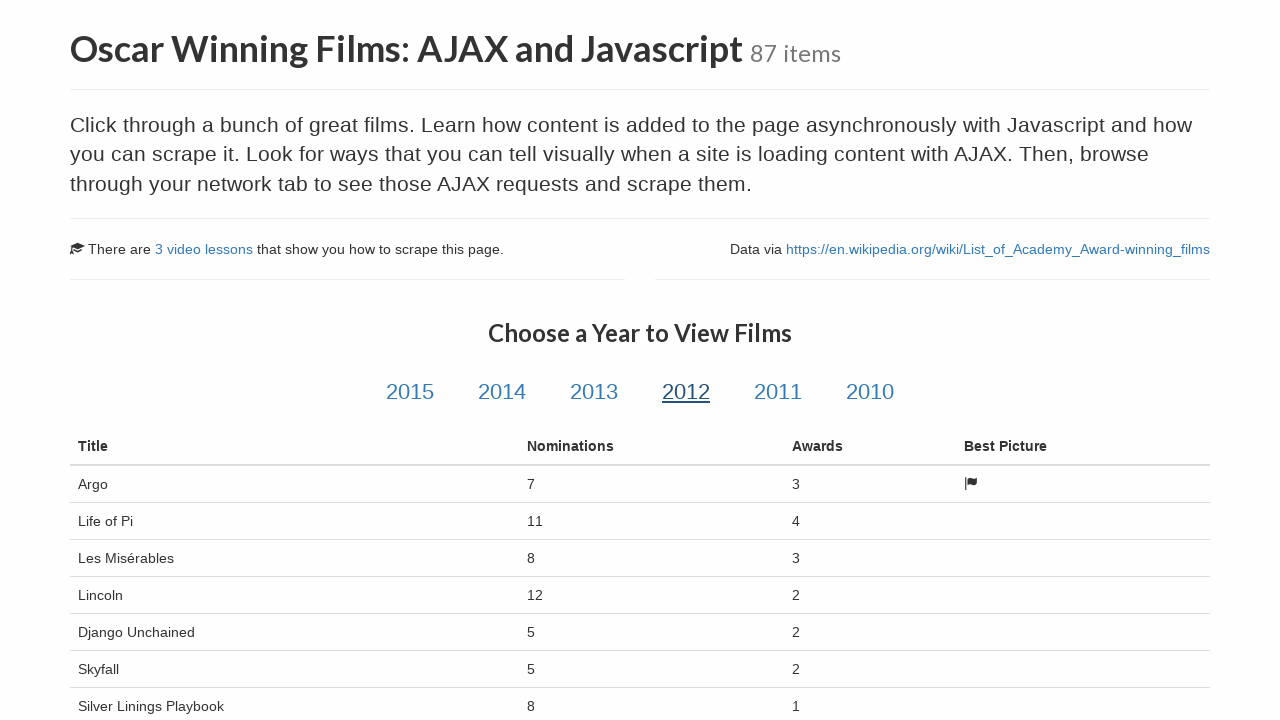

Clicked on year filter for 2011 at (778, 392) on //a[@id='2011']
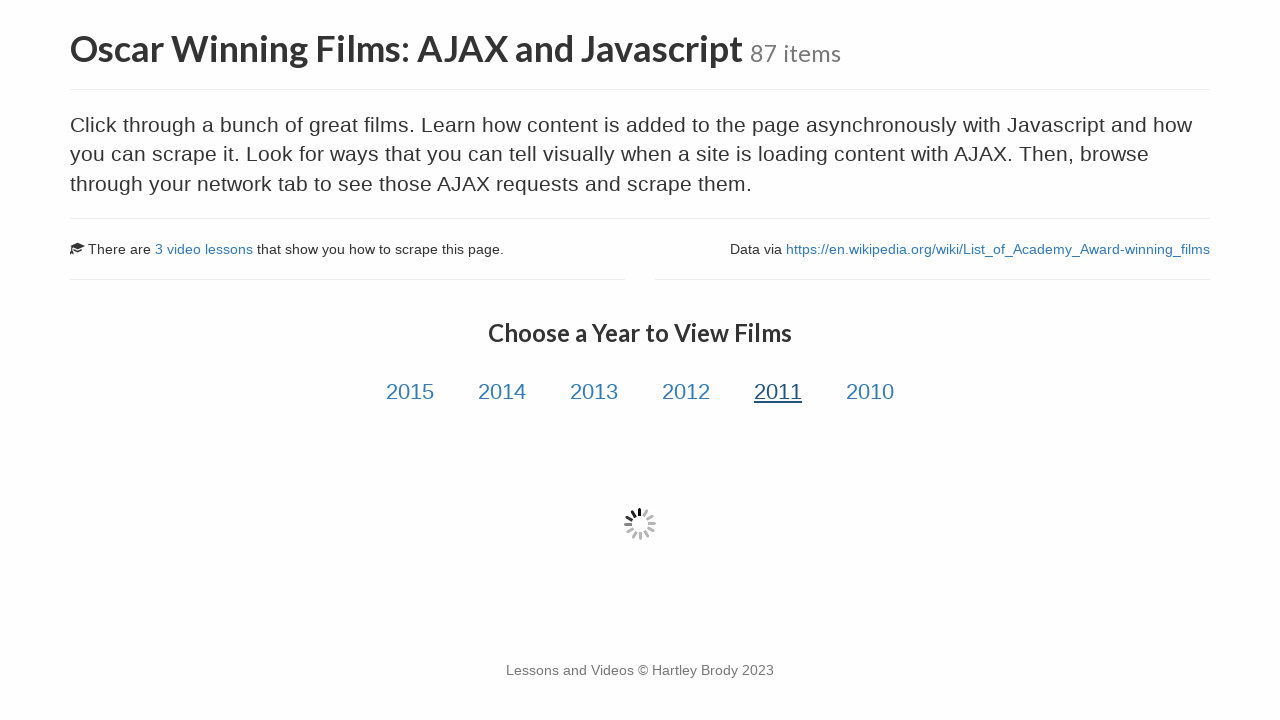

Film data loaded for year 2011
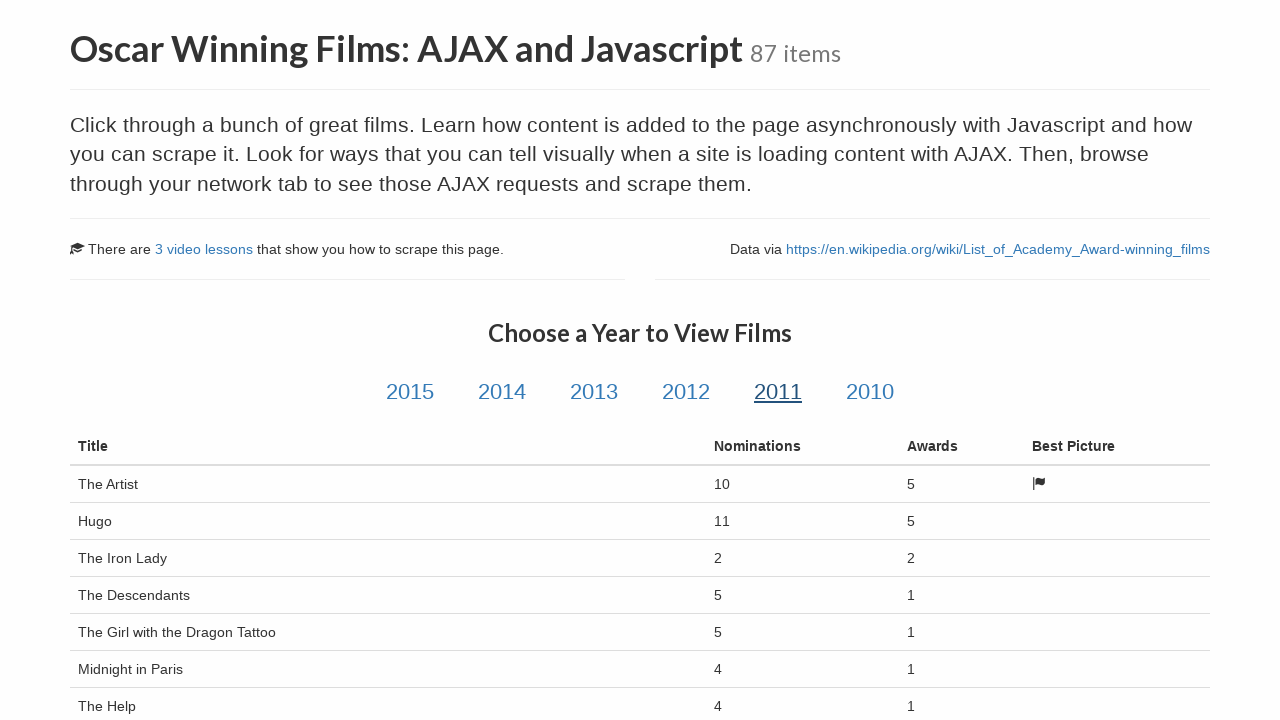

Clicked on year filter for 2010 at (870, 392) on //a[@id='2010']
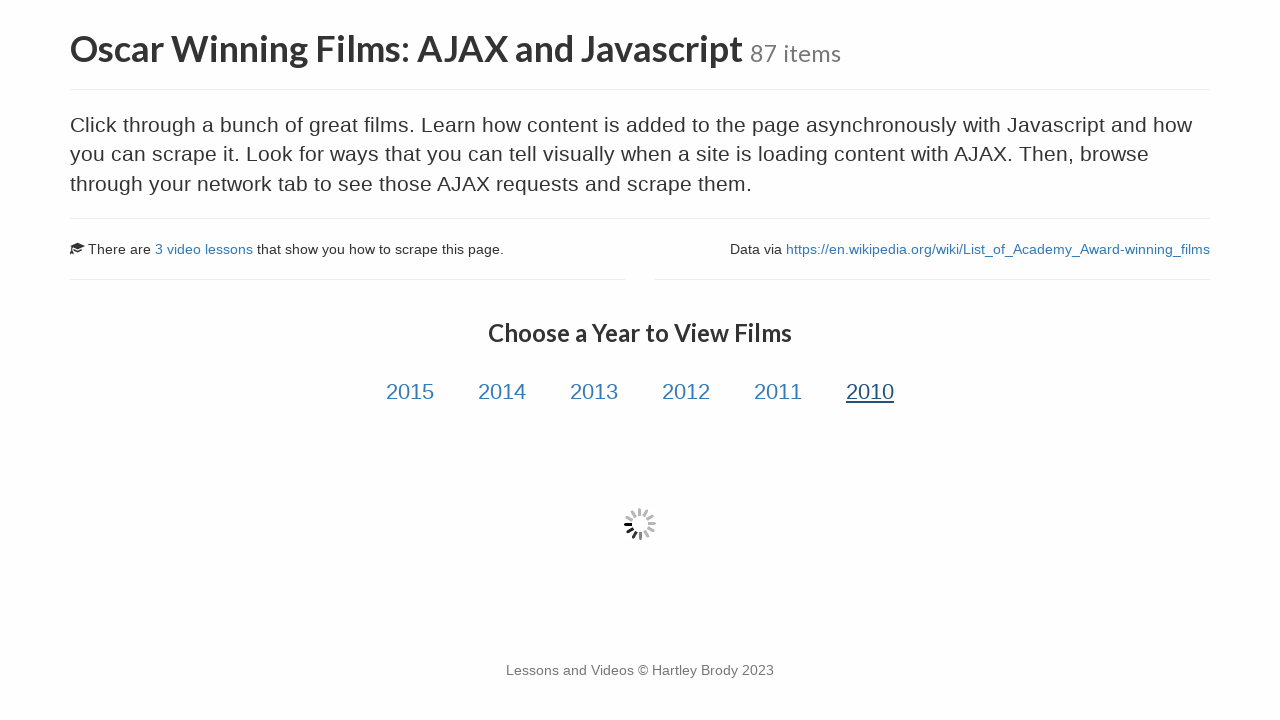

Film data loaded for year 2010
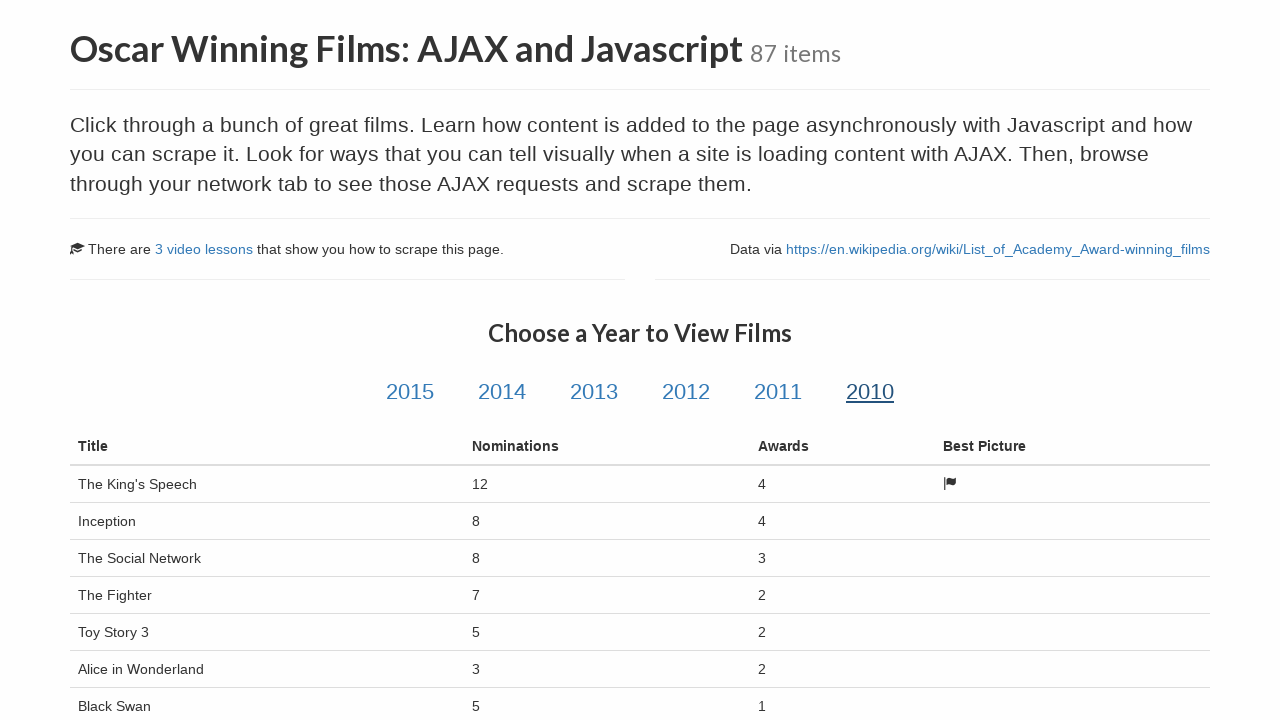

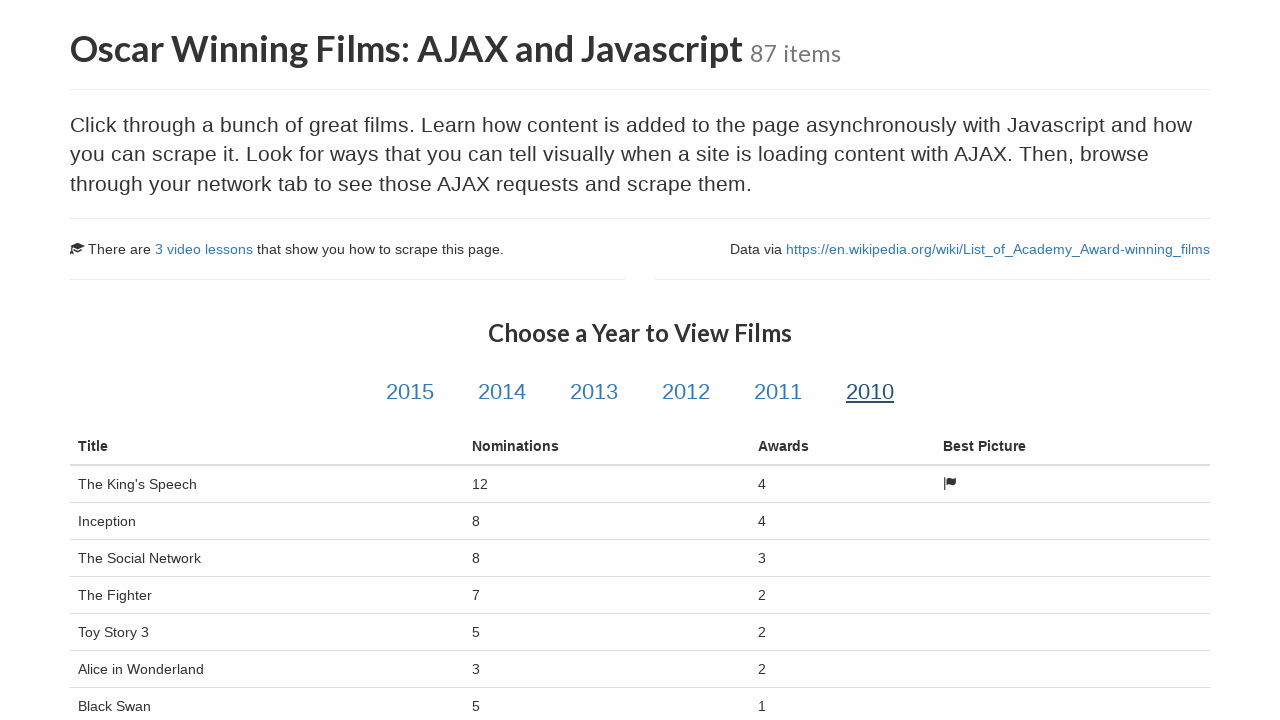